Tests iframe handling by switching between two frames on the page and verifying the content within each frame by locating the sample heading element.

Starting URL: https://demoqa.com/frames

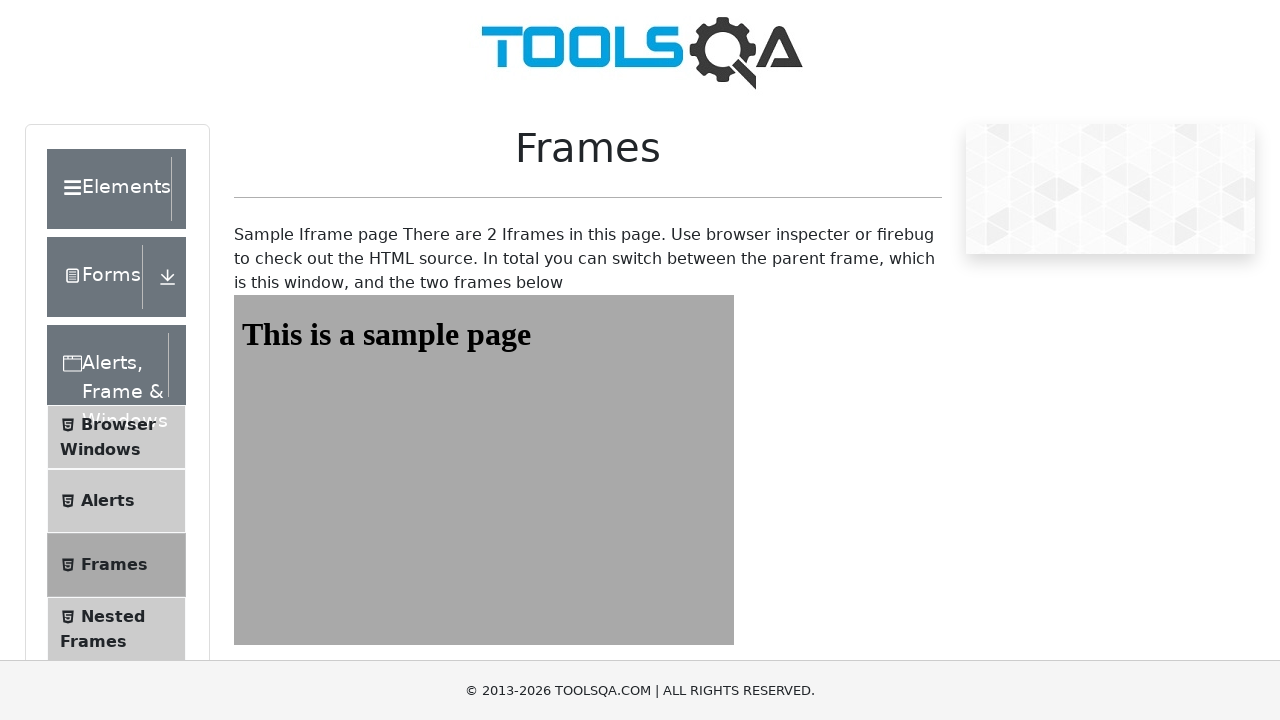

Navigated to frames demo page
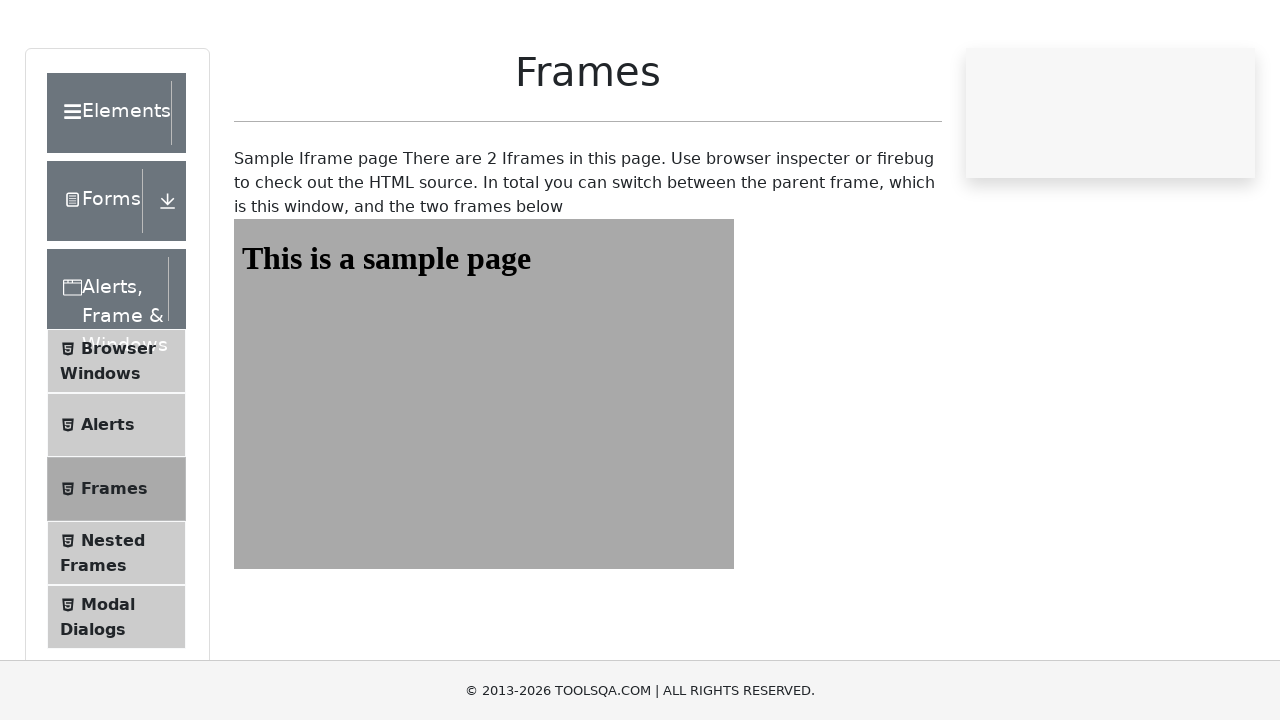

Located frame 1 element
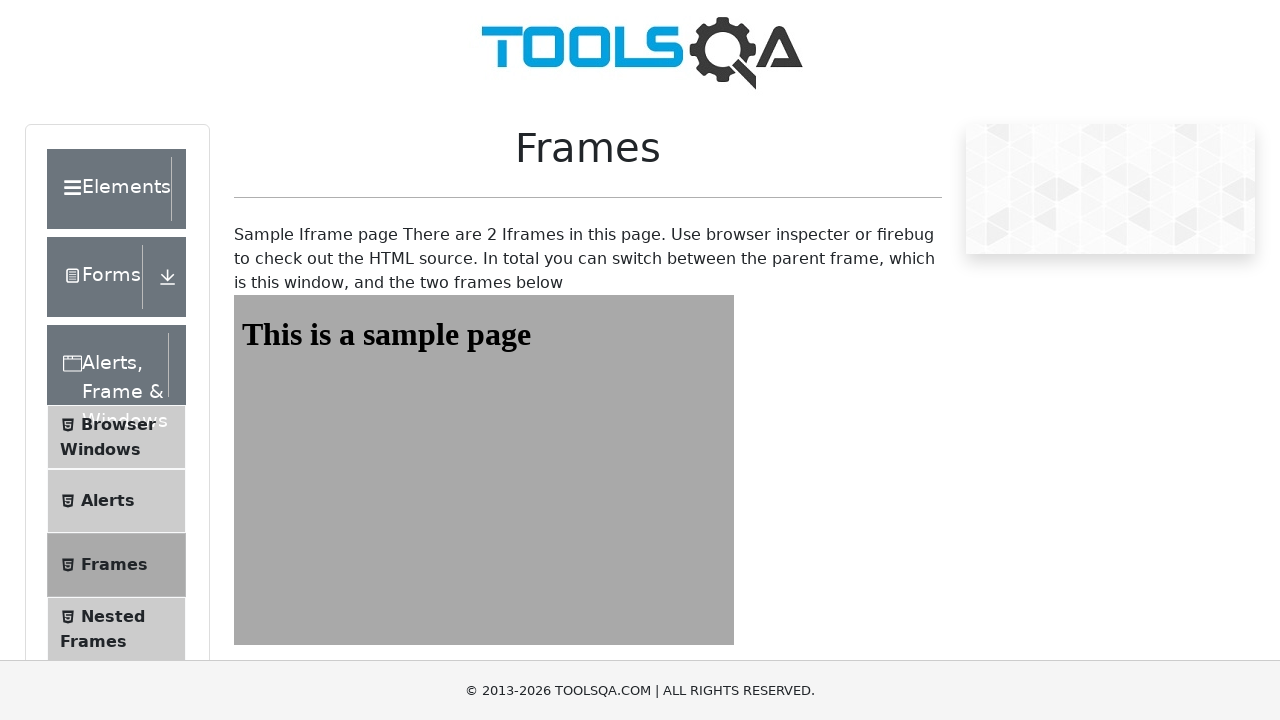

Located sample heading in frame 1
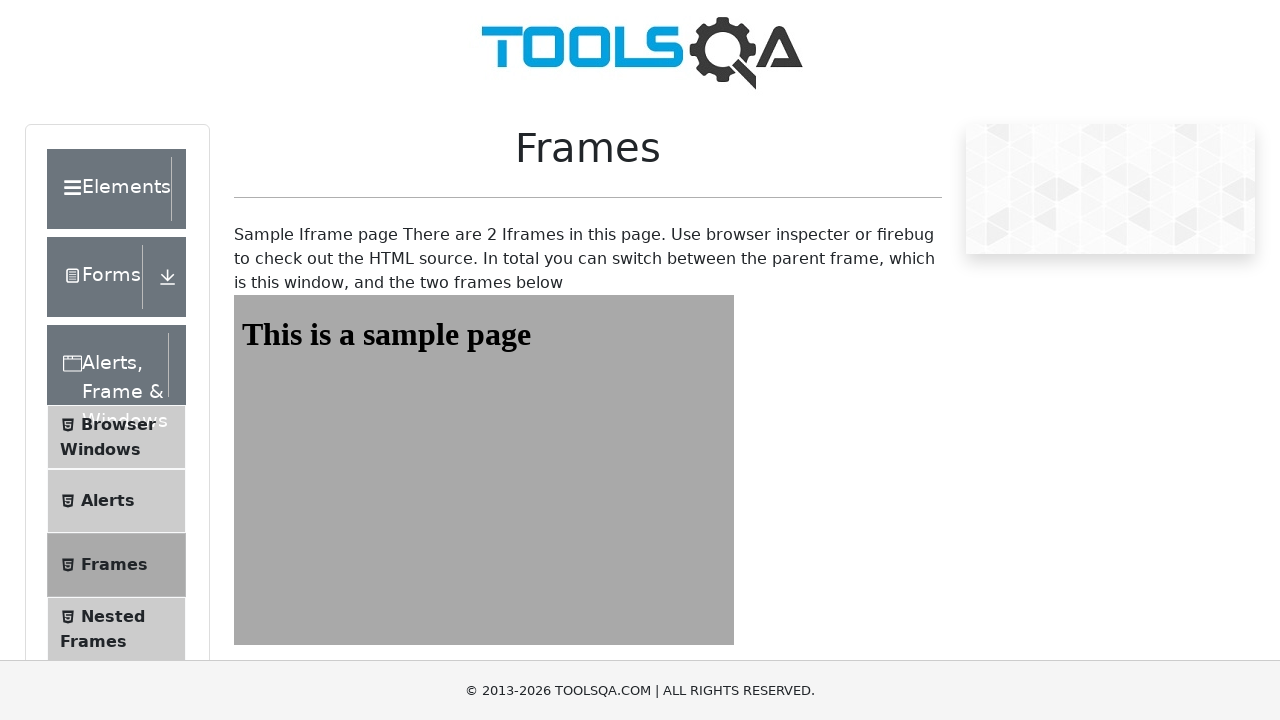

Sample heading in frame 1 is visible and ready
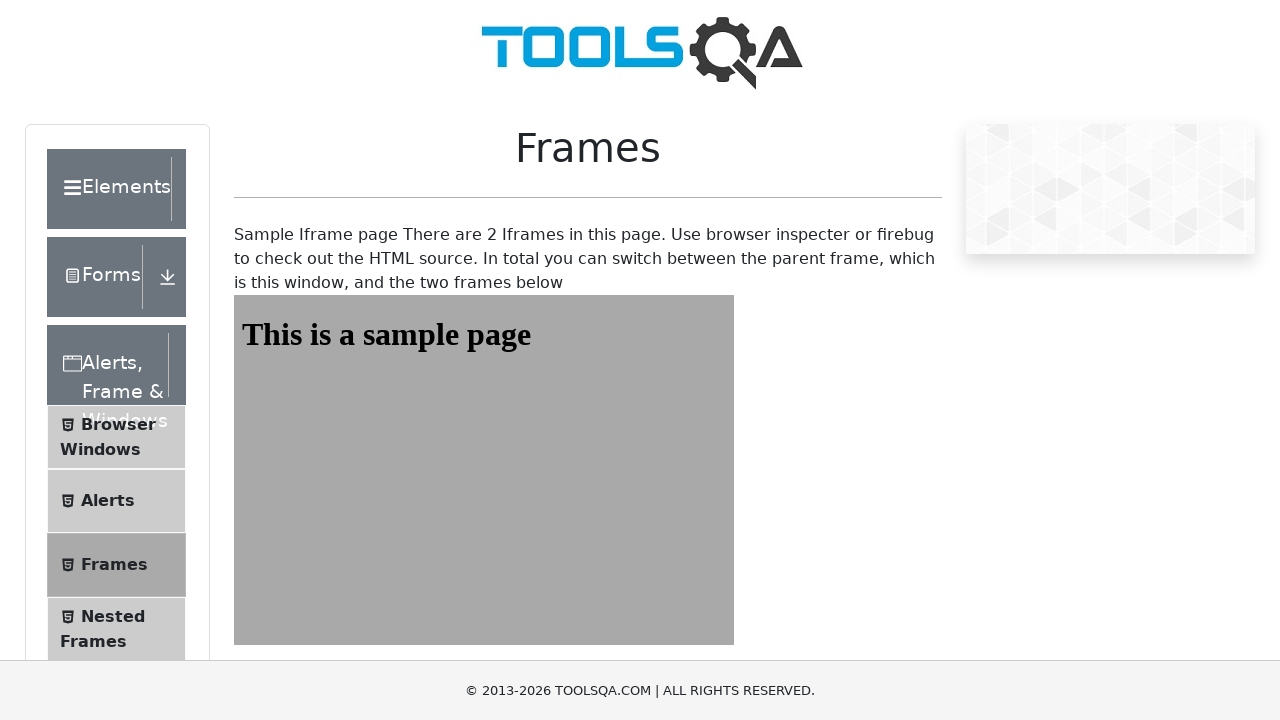

Located frame 2 element
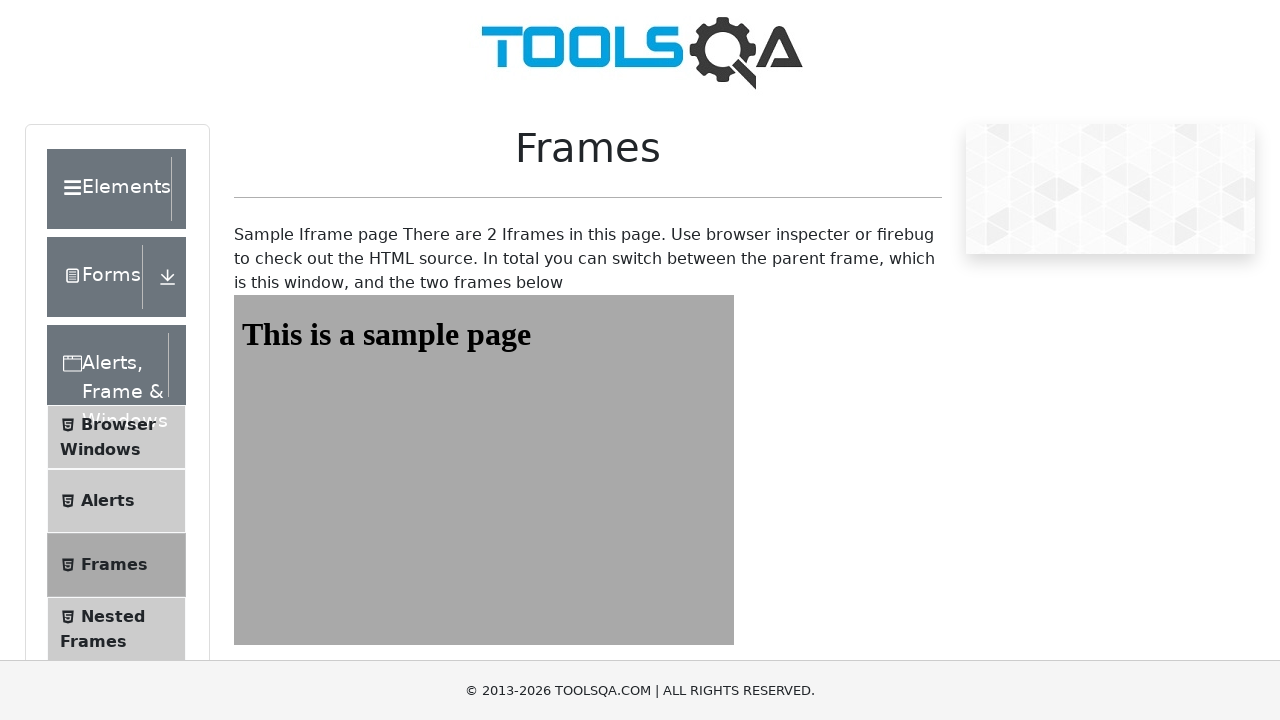

Located sample heading in frame 2
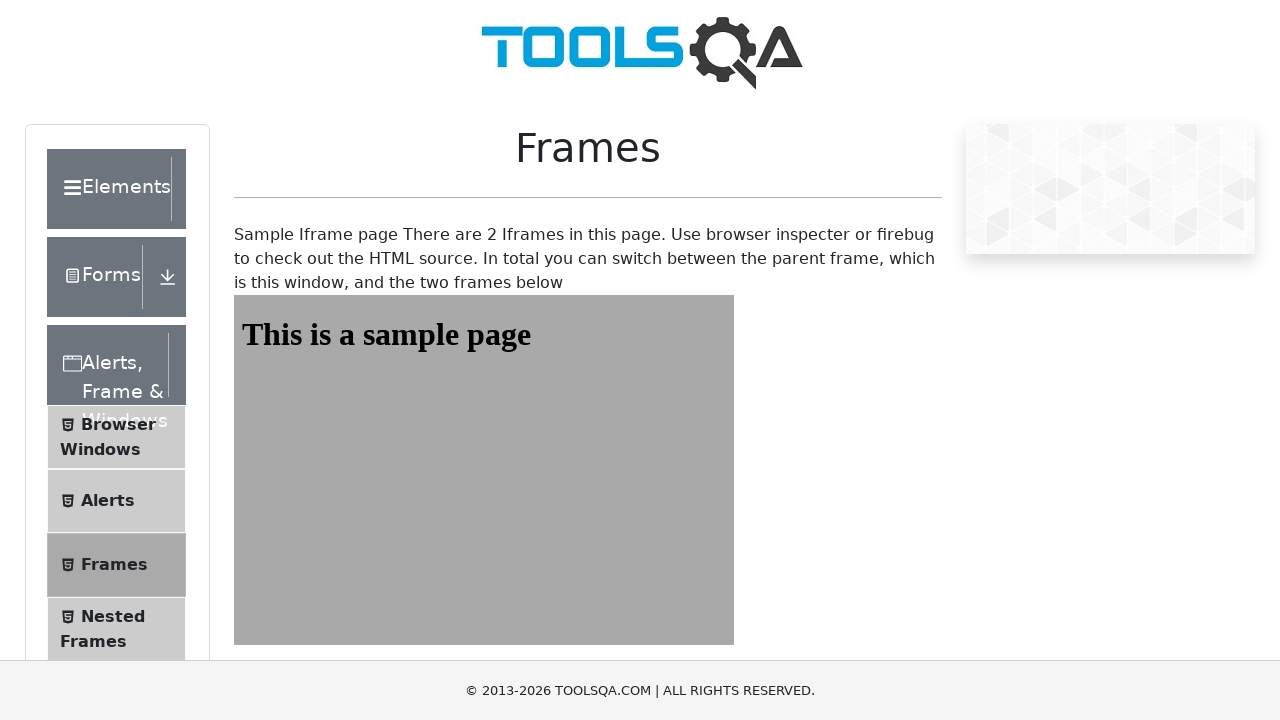

Sample heading in frame 2 is visible and ready
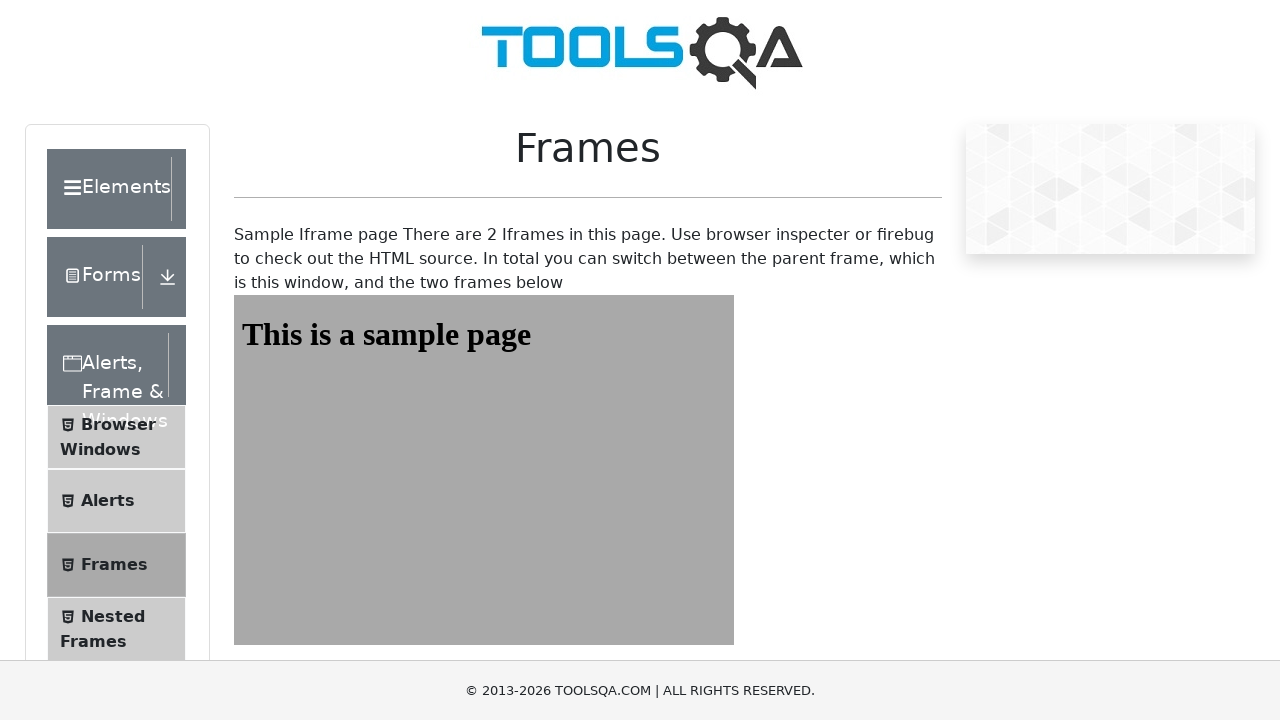

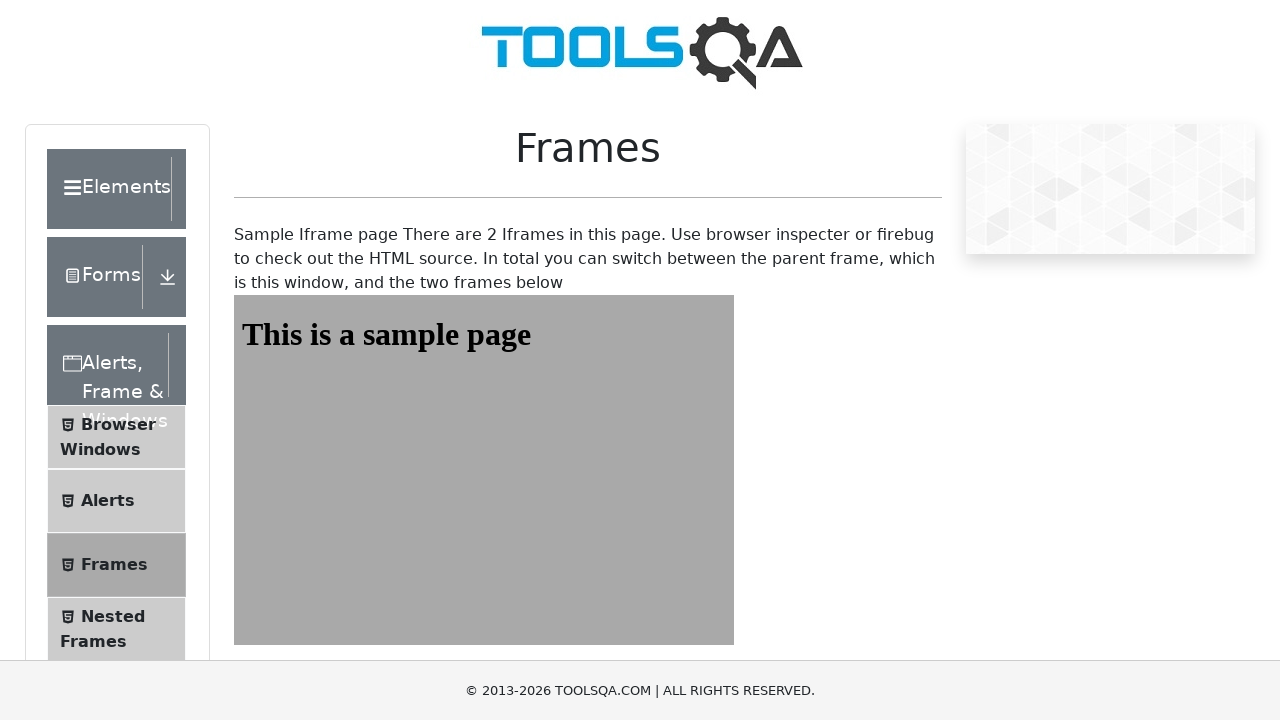